Tests a text box form by filling in a name field, clearing it, entering a different name, submitting the form, and validating the output displays the entered name.

Starting URL: https://demoqa.com/text-box

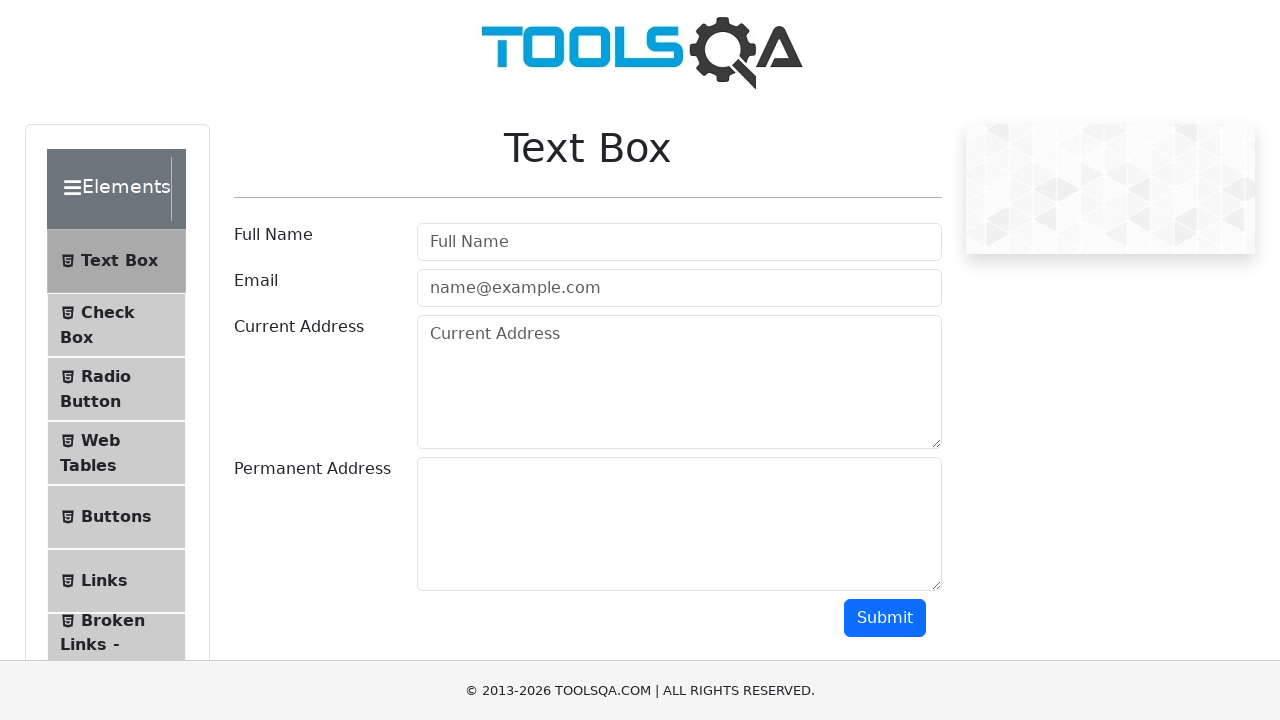

Filled name field with 'Rodrigo' on #userName
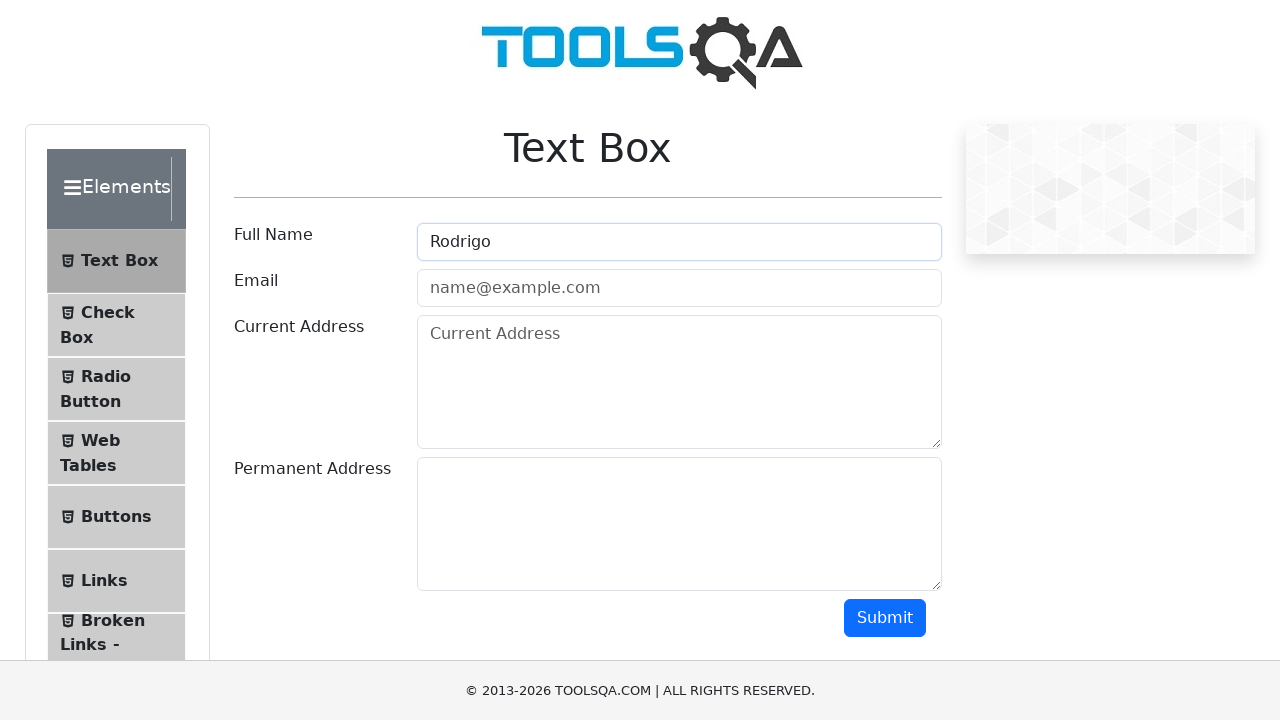

Cleared the name field on #userName
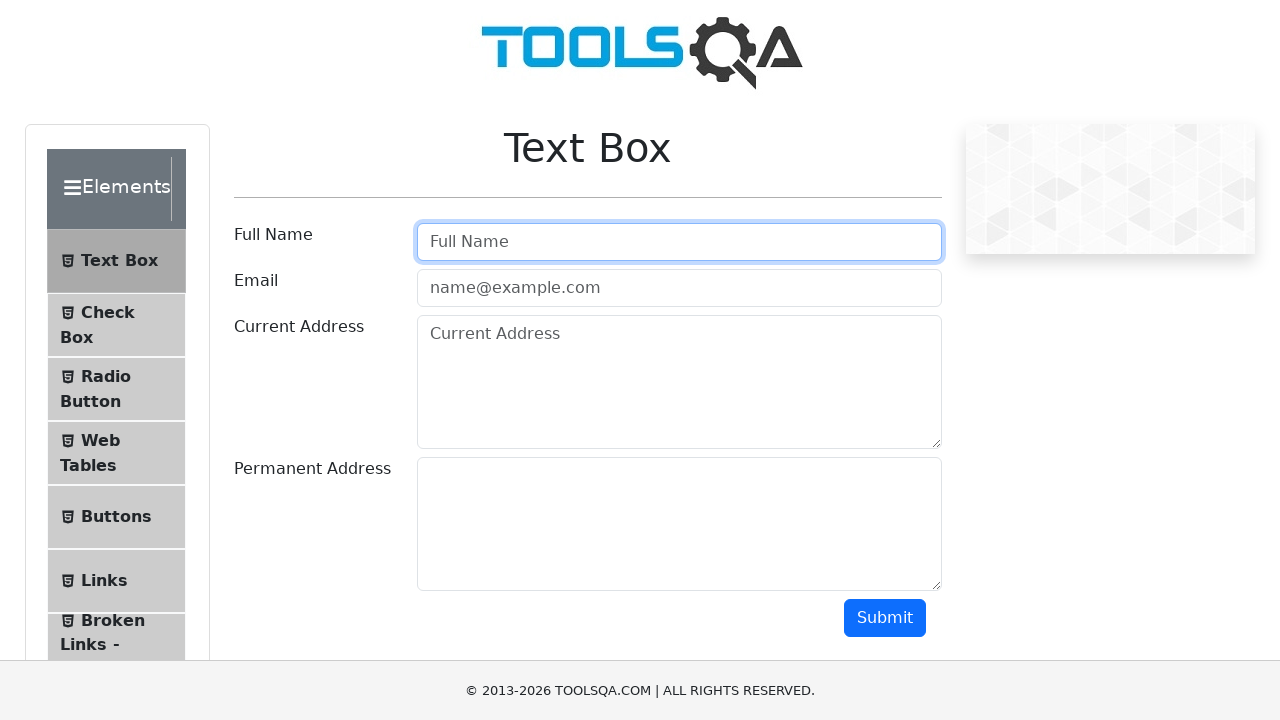

Filled name field with 'Prado' on #userName
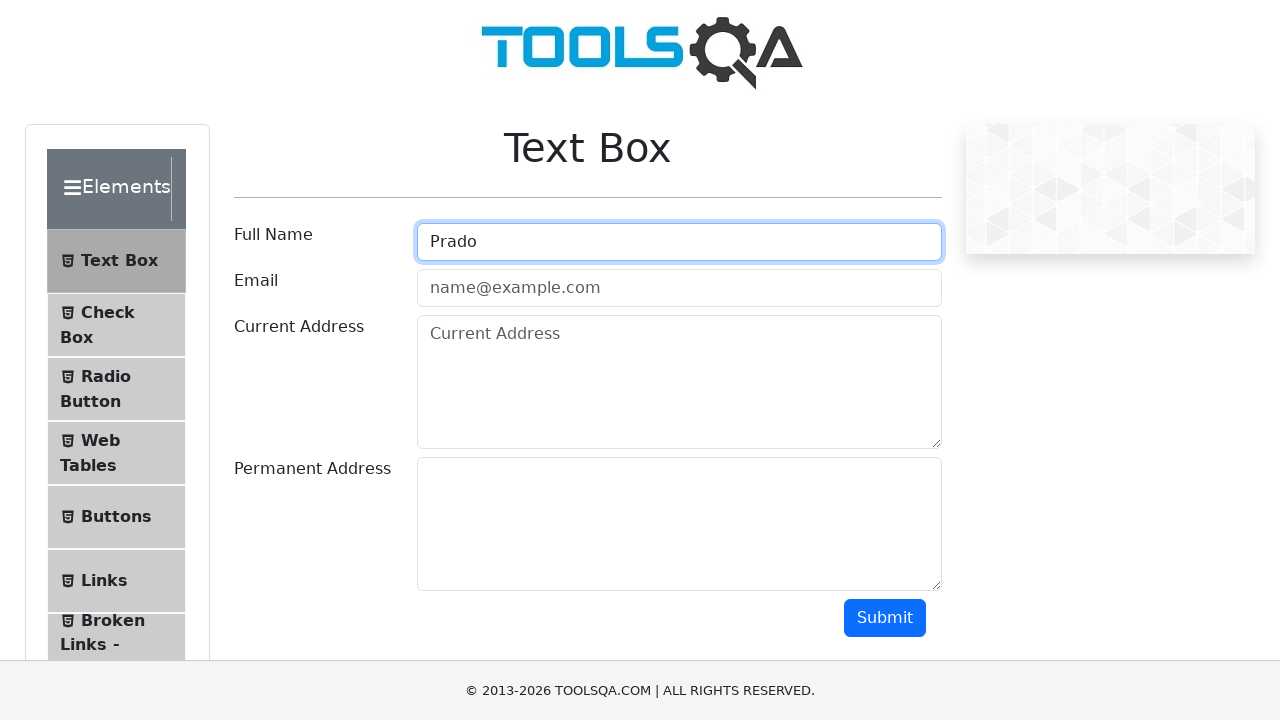

Scrolled submit button into view
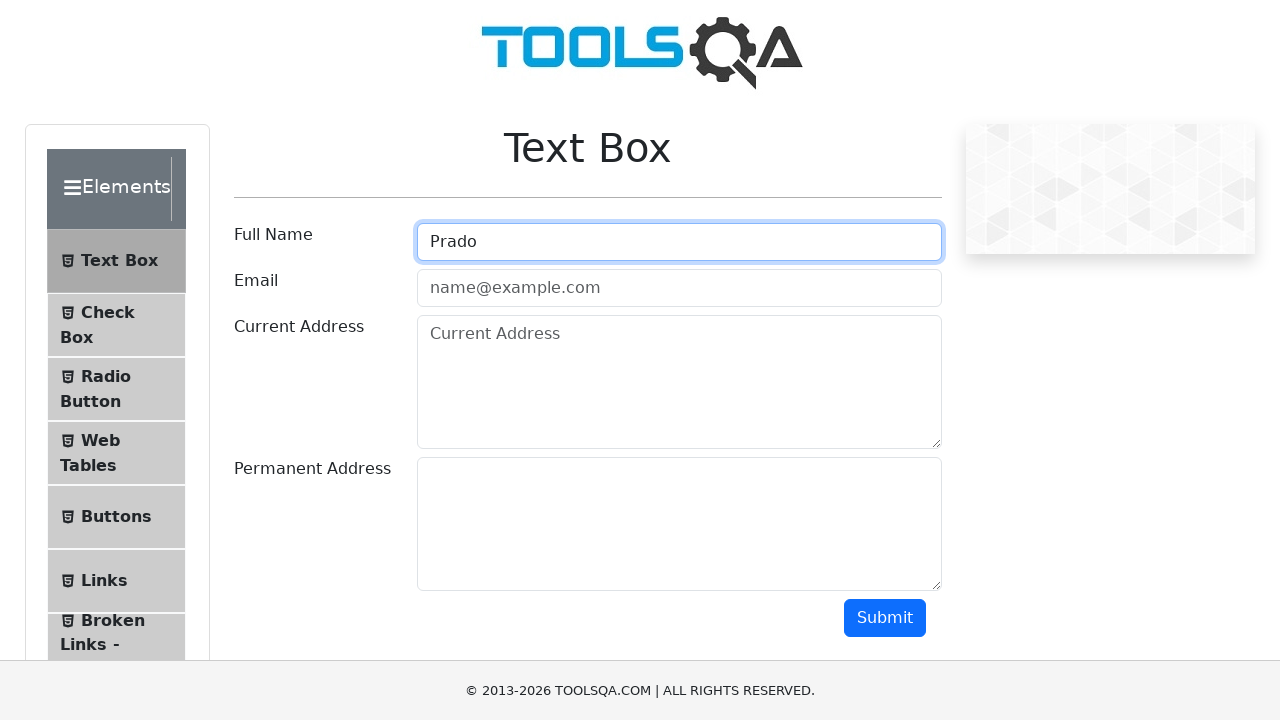

Clicked submit button to submit the form at (885, 618) on #submit
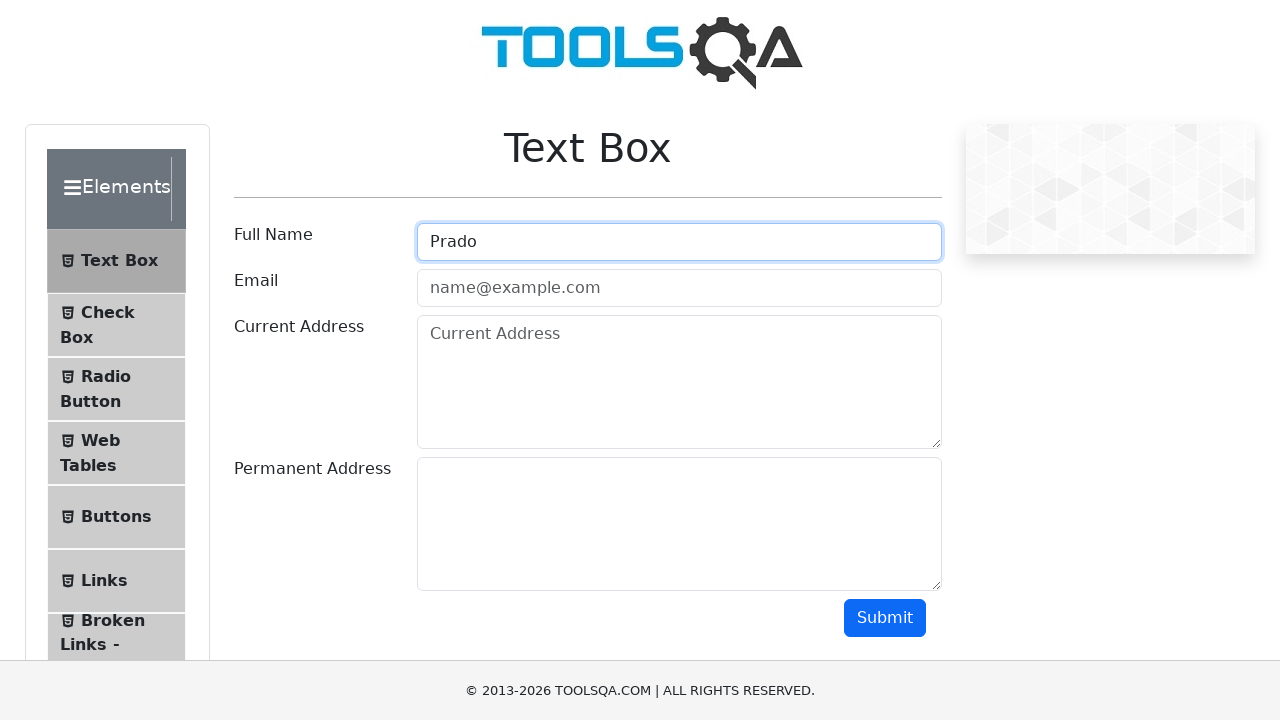

Output section with entered name appeared
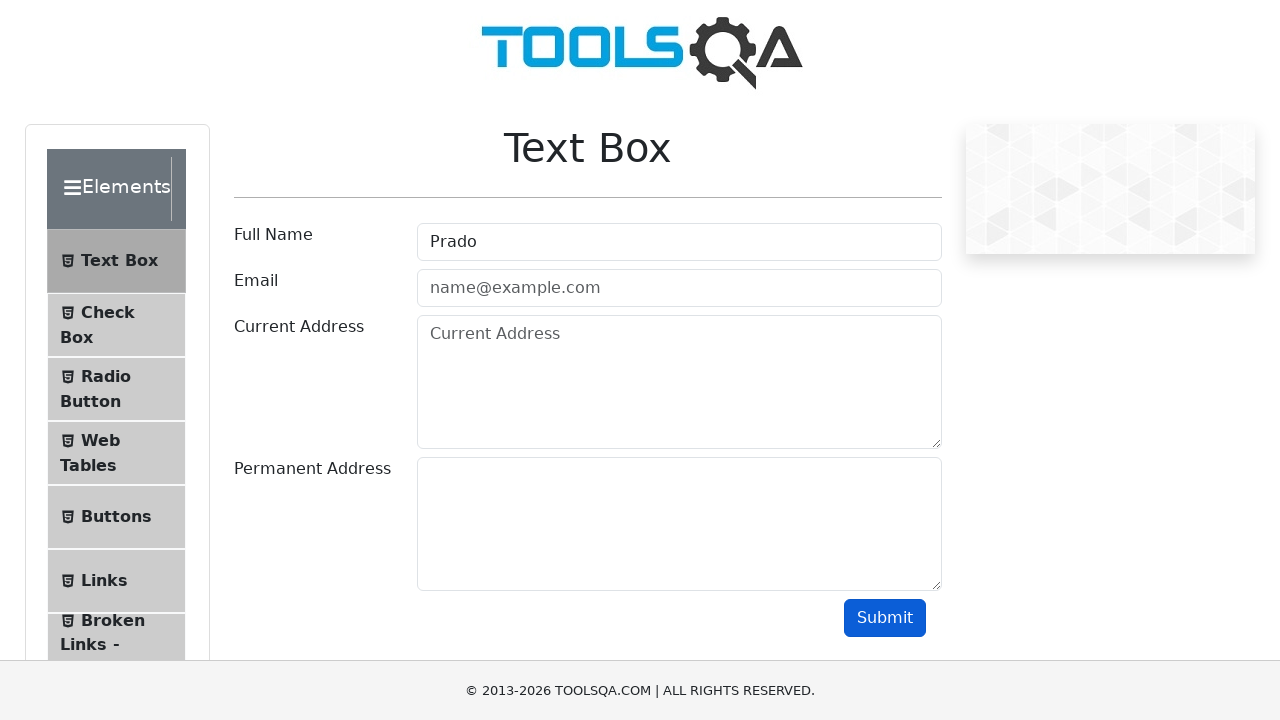

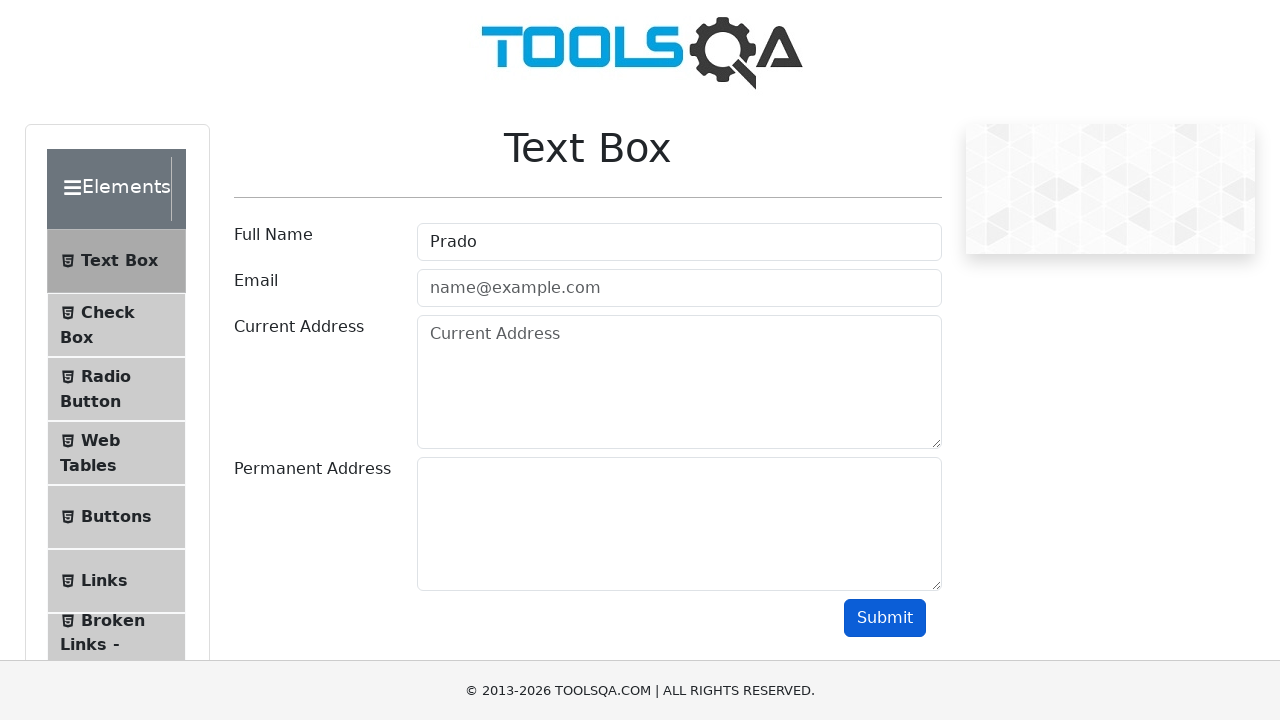